Tests a form submission workflow by reading a hidden attribute value, calculating a result using a mathematical formula, filling an input field, checking a checkbox, selecting a radio button, and submitting the form.

Starting URL: http://suninjuly.github.io/get_attribute.html

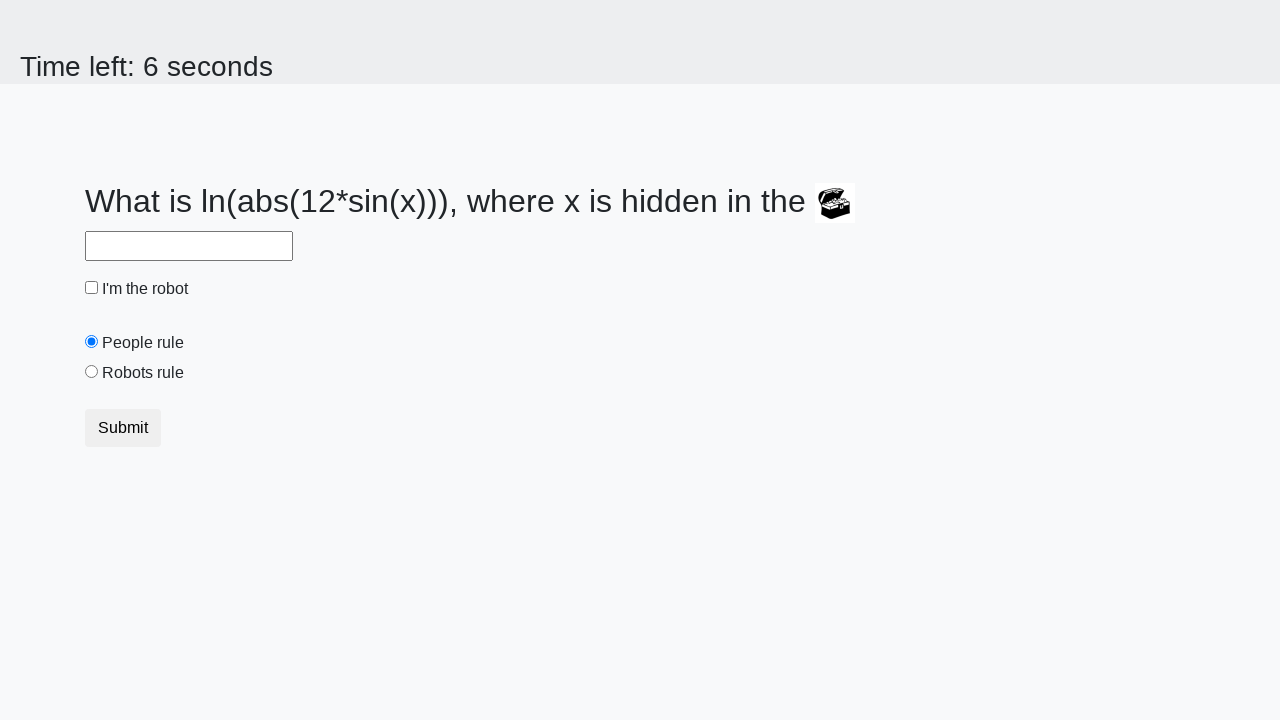

Located treasure element with hidden attribute
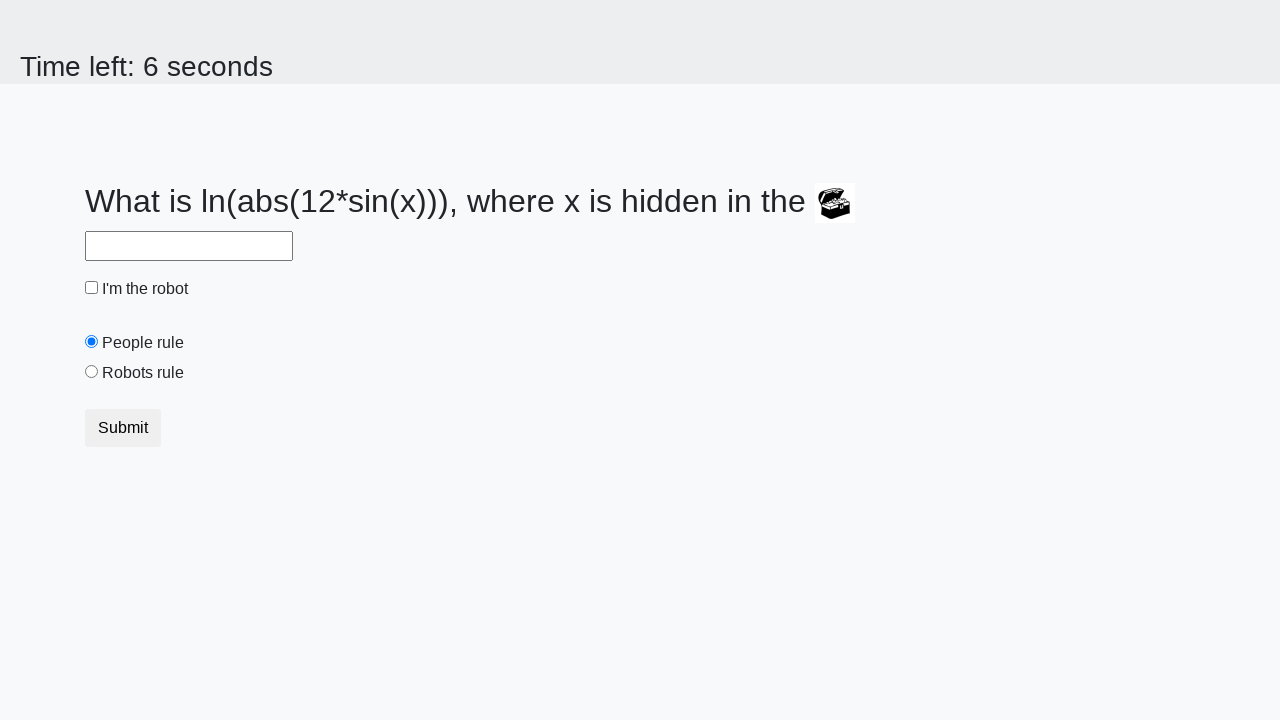

Retrieved hidden valuex attribute: 236
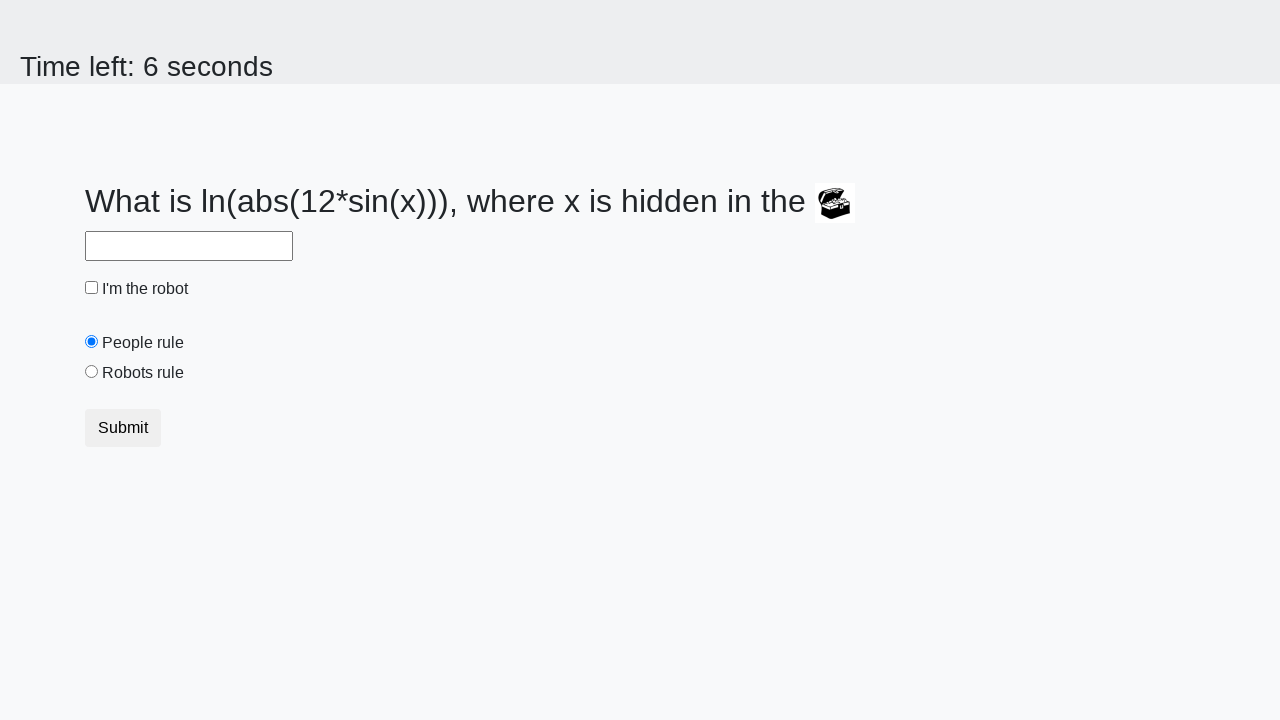

Calculated result using mathematical formula: 1.494517417276214
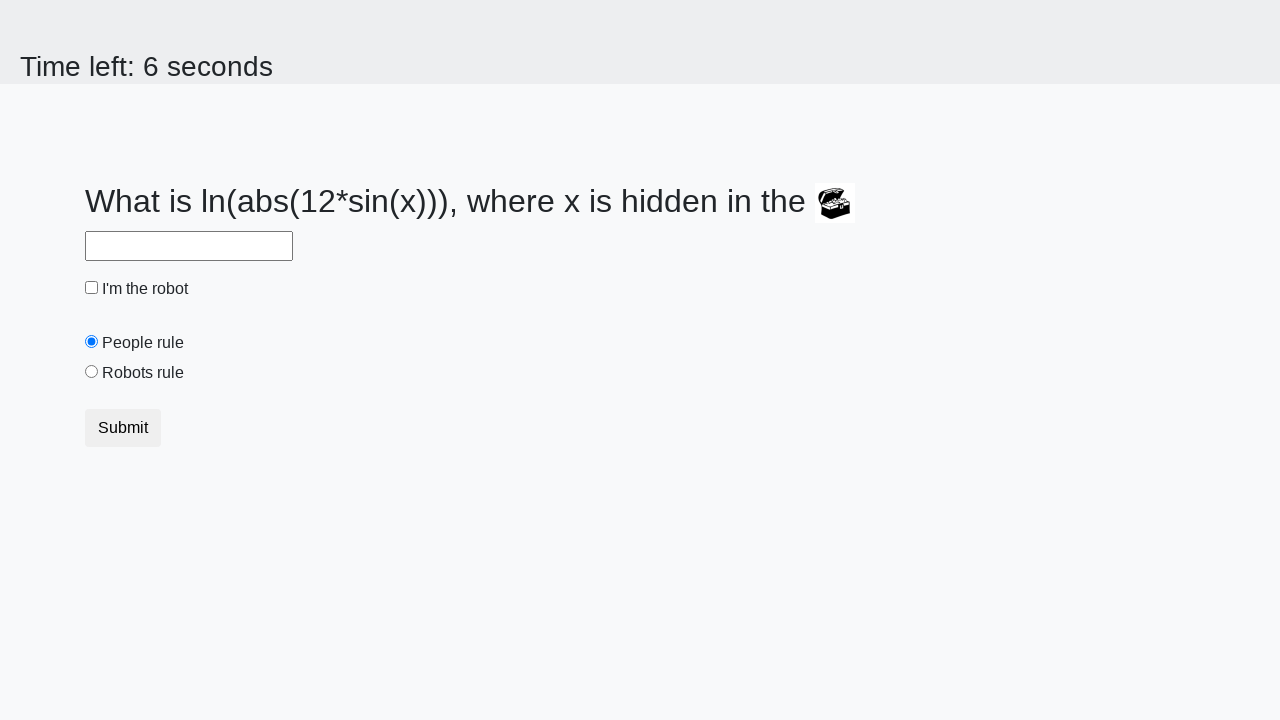

Filled input field with calculated value: 1.494517417276214 on input
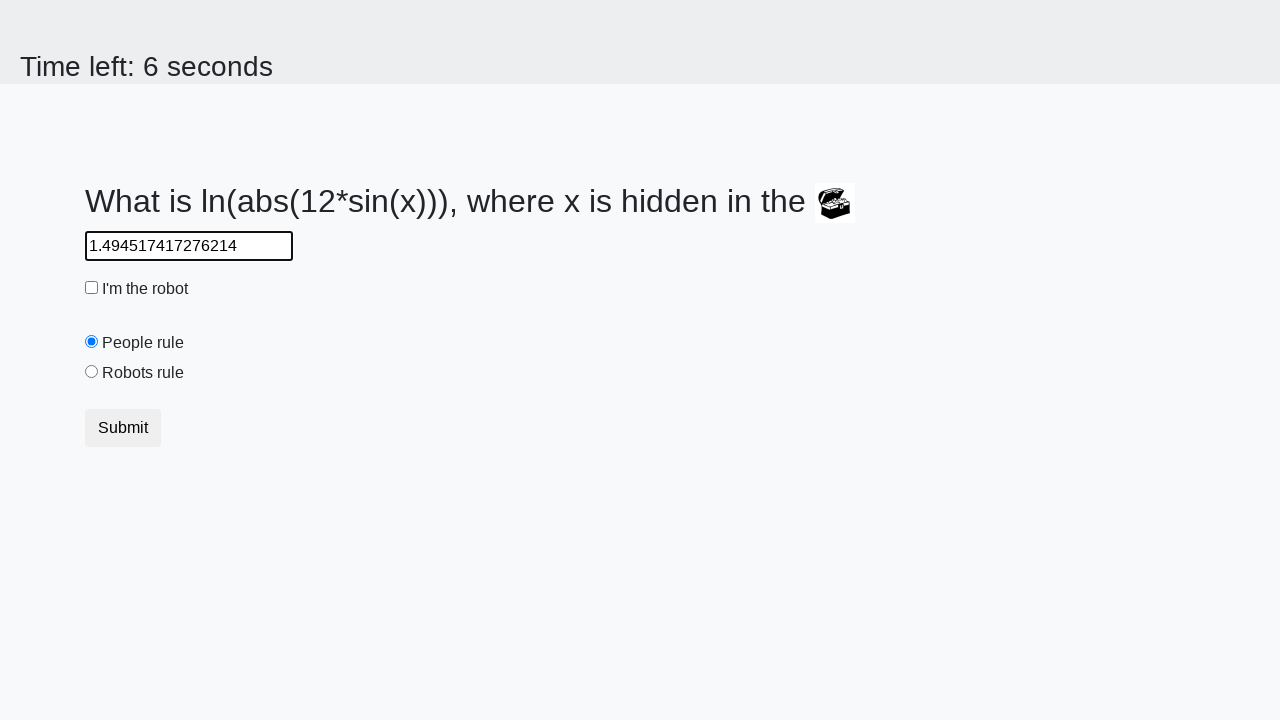

Clicked robot checkbox at (92, 288) on #robotCheckbox
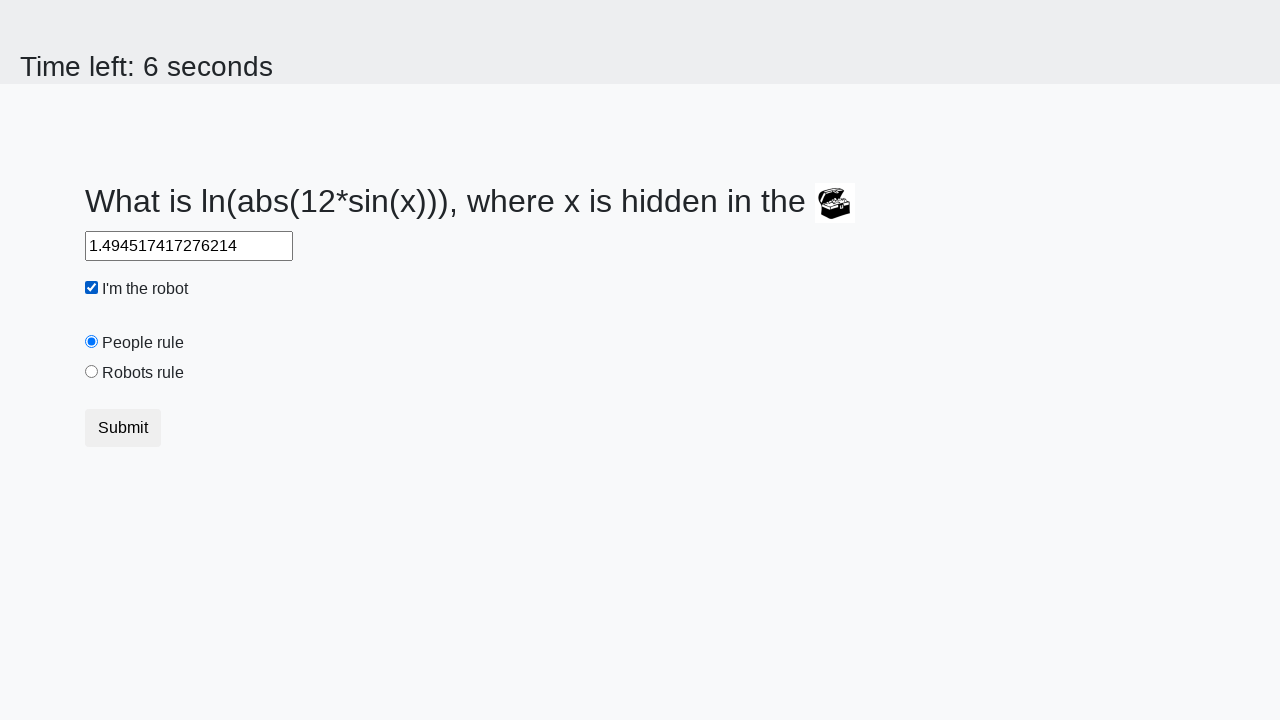

Selected 'Robots Rule' radio button at (92, 372) on #robotsRule
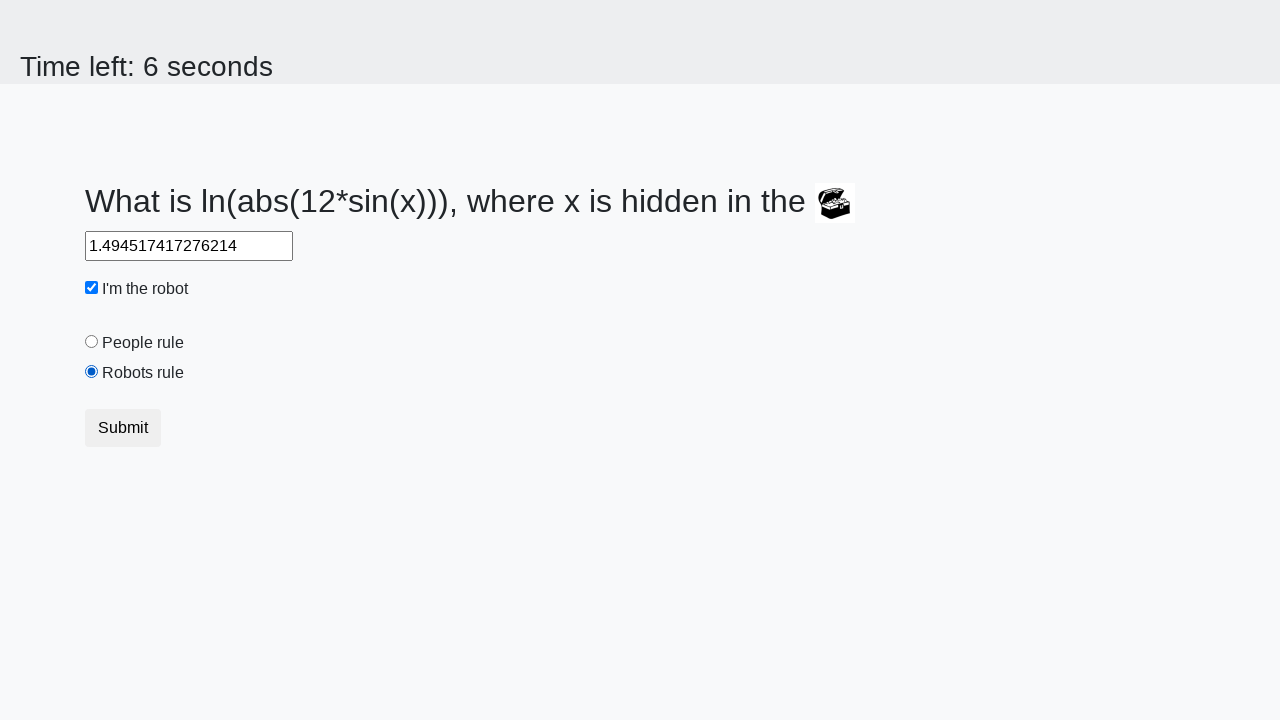

Clicked form submit button at (123, 428) on .btn.btn-default
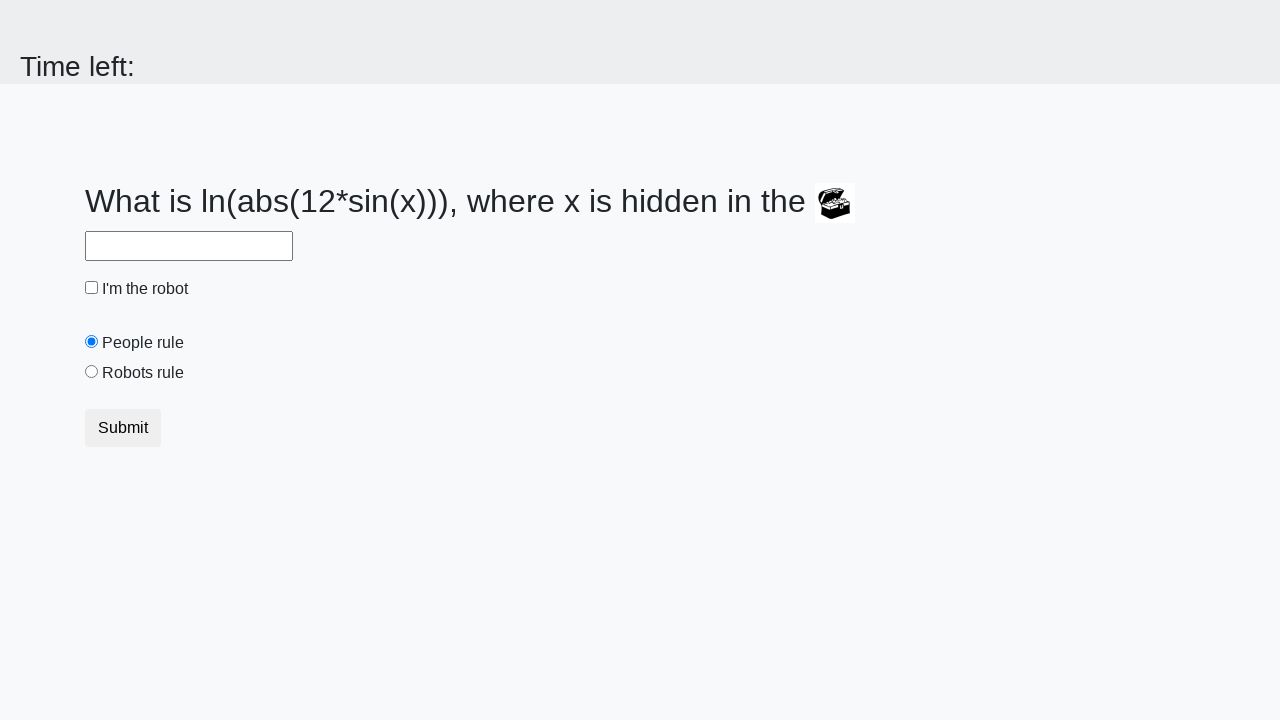

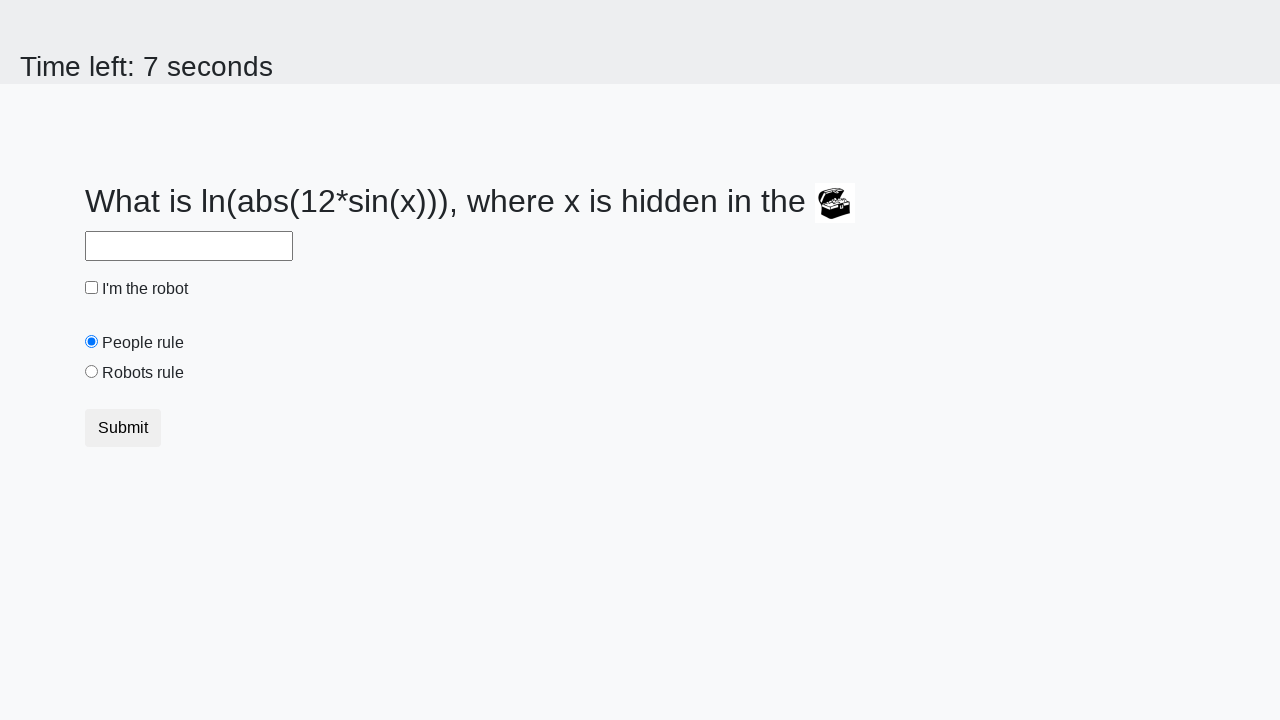